Navigates to the Python.org homepage and clicks on the Downloads link to access the downloads page

Starting URL: https://www.python.org/

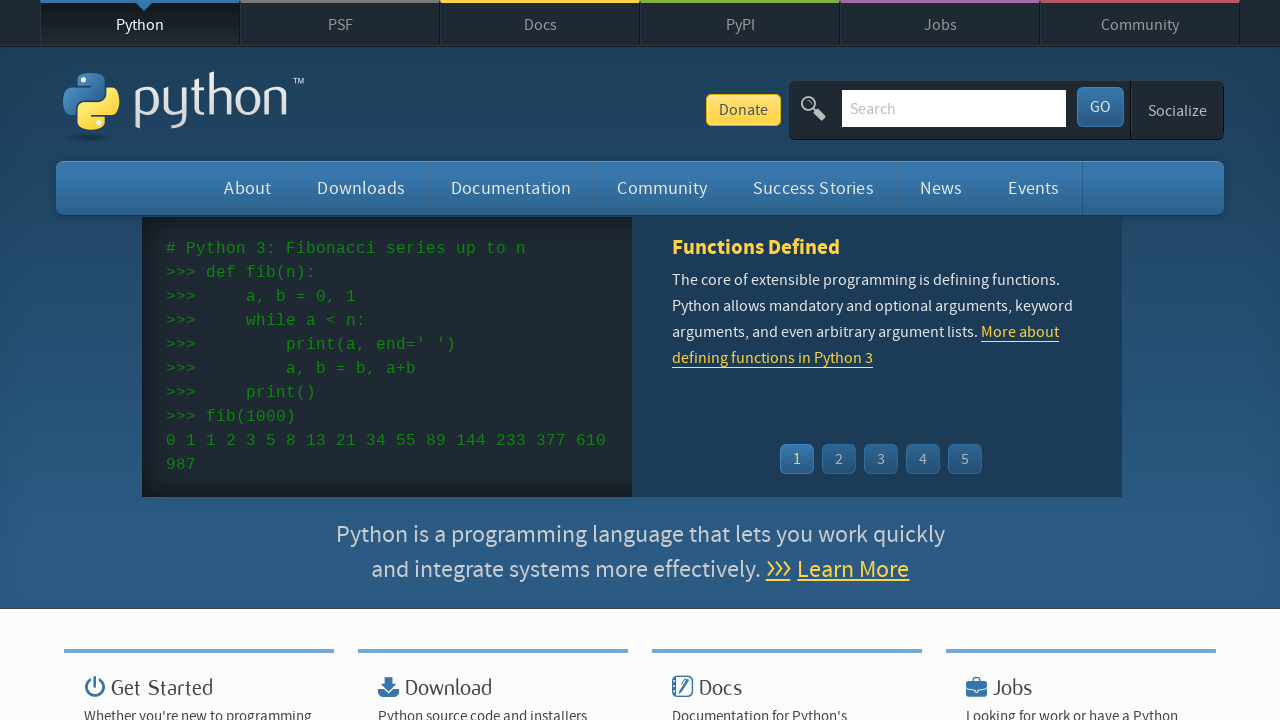

Navigated to Python.org homepage
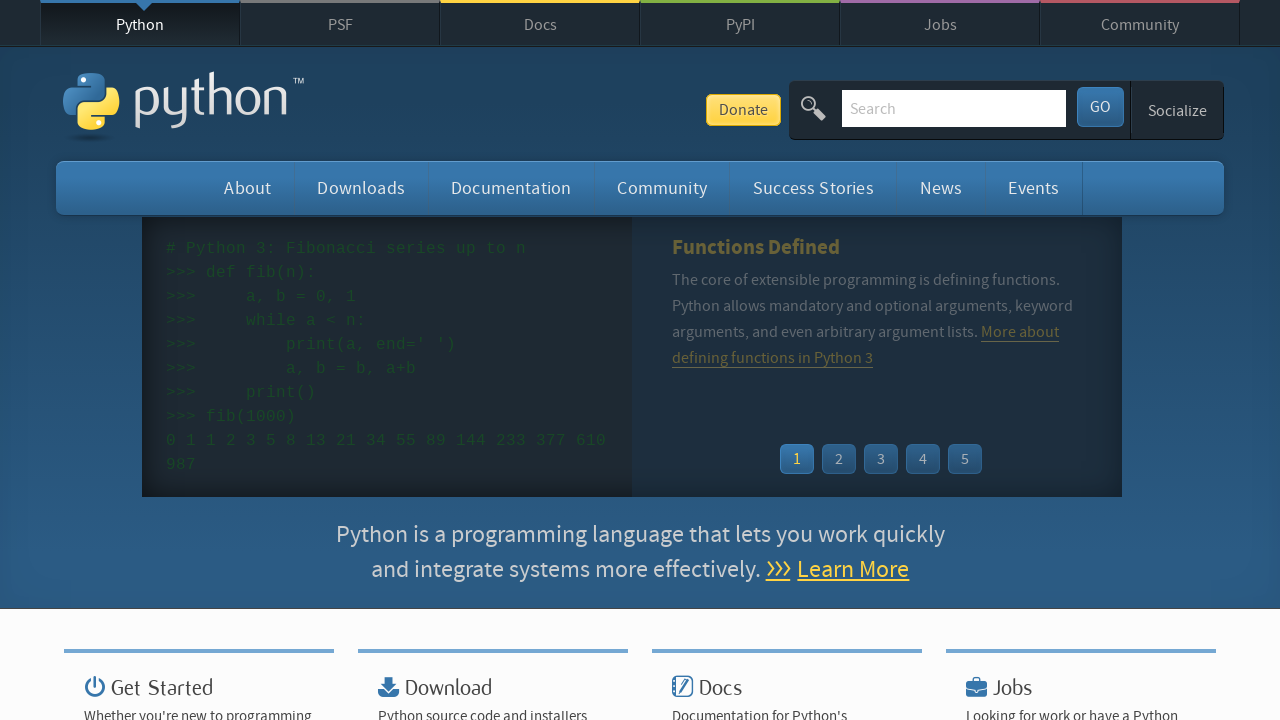

Clicked on the Downloads link to access the downloads page at (361, 188) on a:text('Downloads')
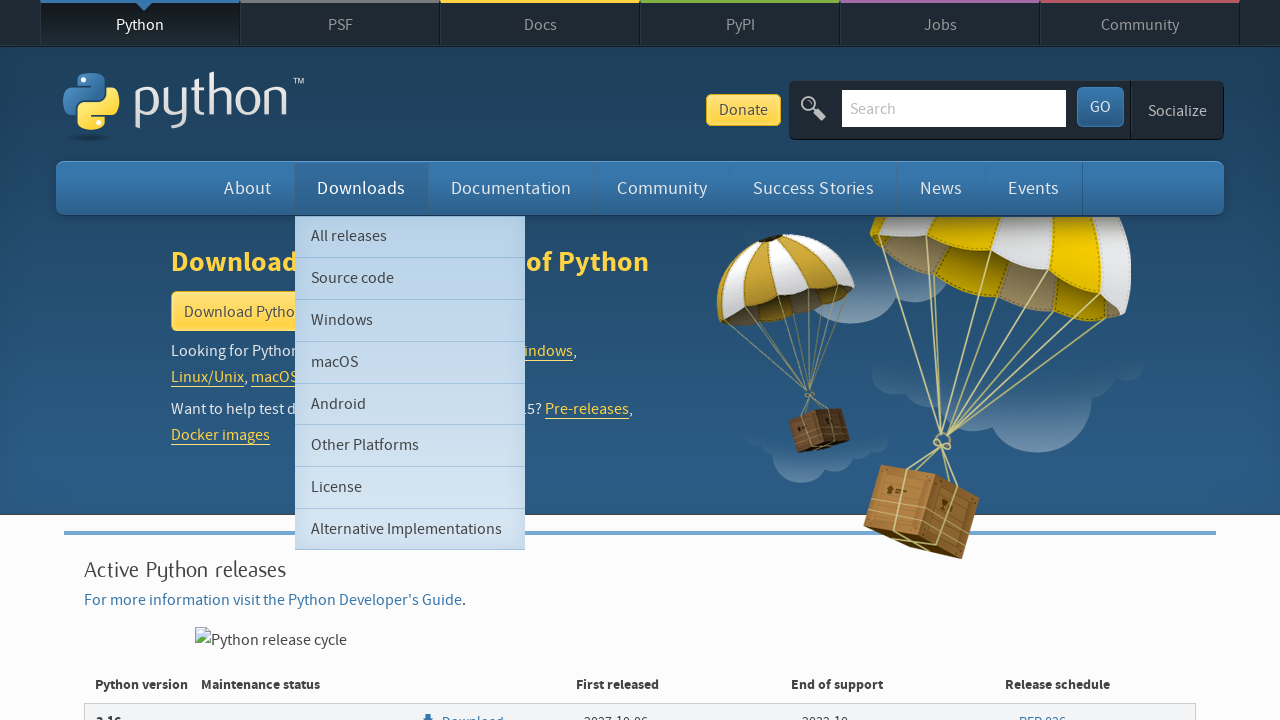

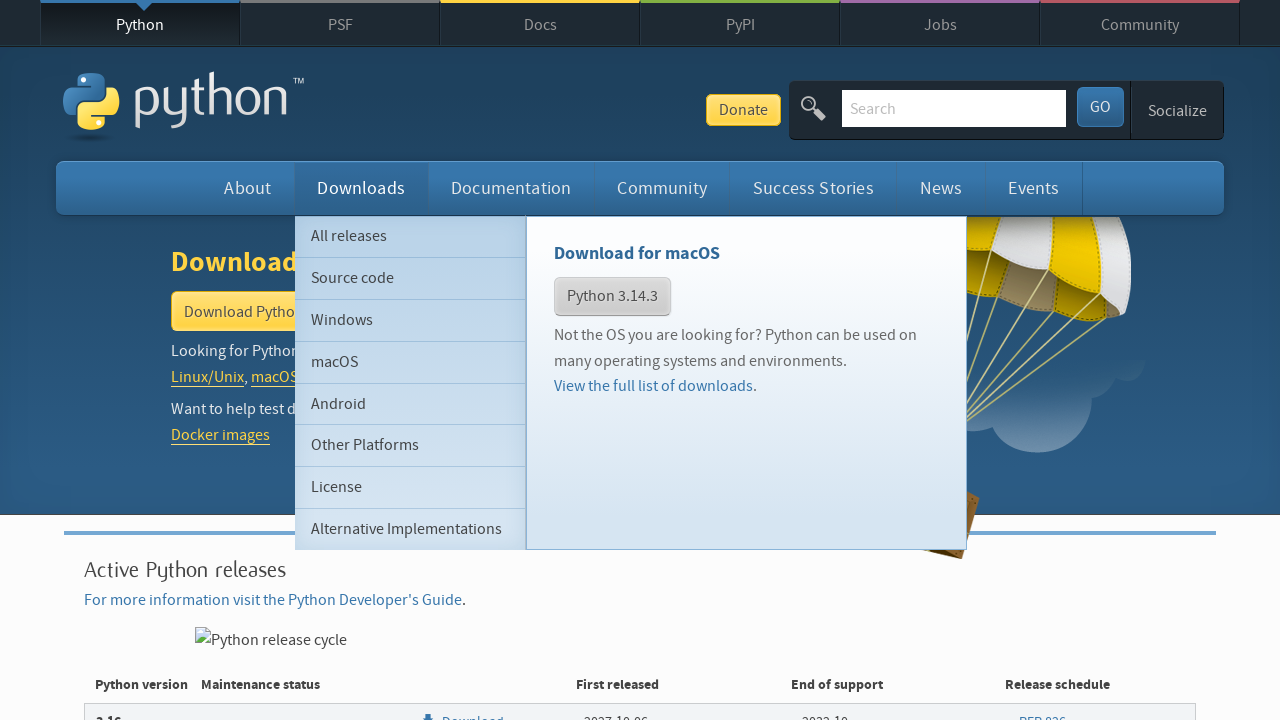